Tests adding a new person to the web table by filling out the registration form and verifying the person appears in the table.

Starting URL: https://demoqa.com/webtables

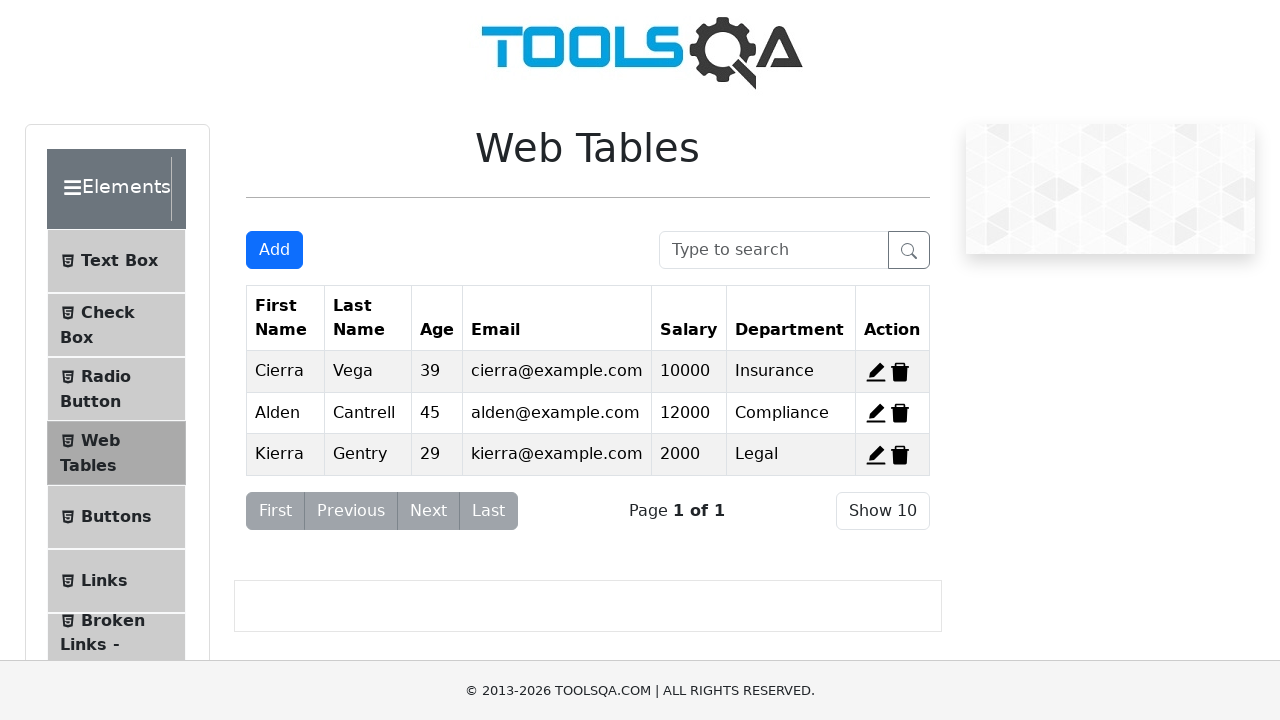

Clicked Add button to open registration form at (274, 250) on #addNewRecordButton
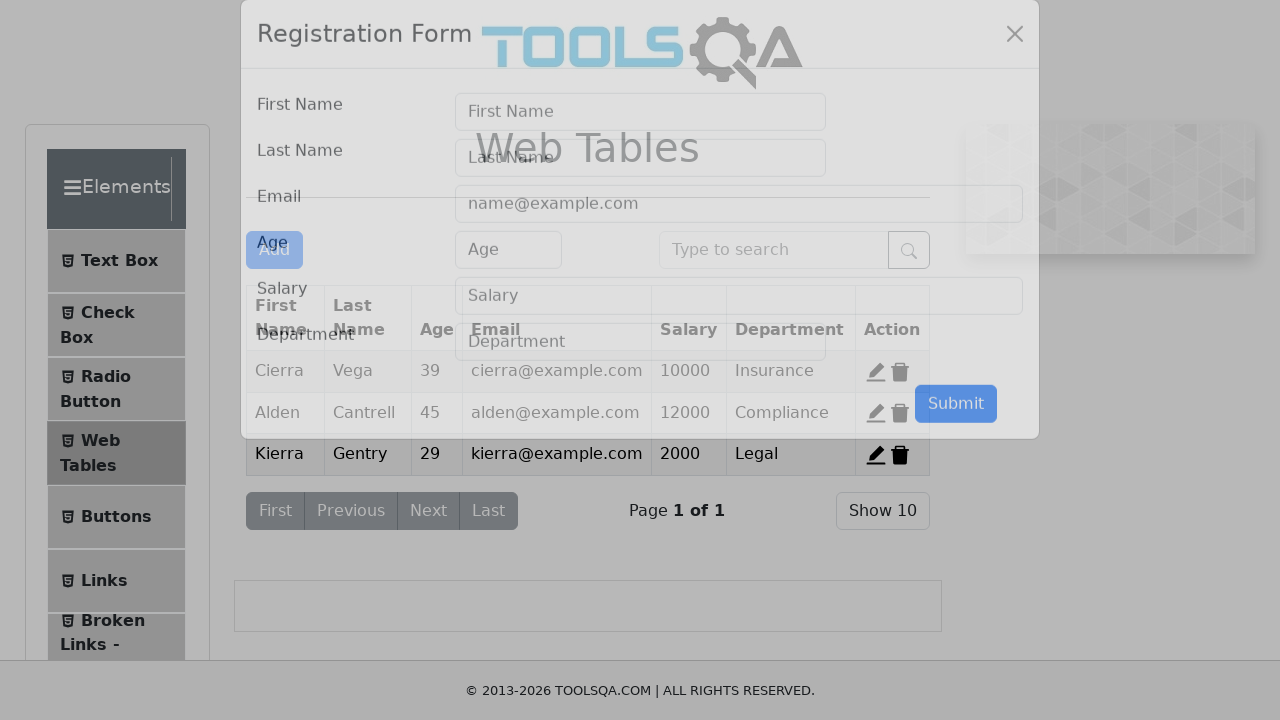

Registration form modal appeared
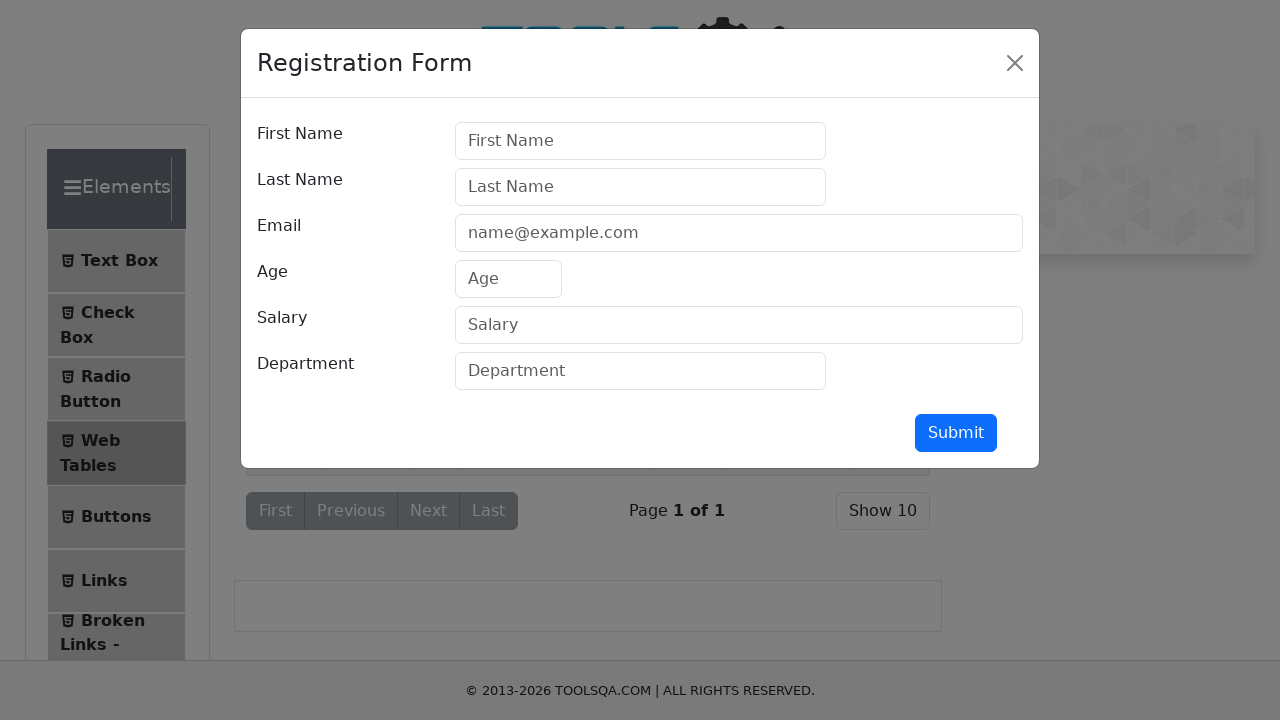

Filled first name field with 'Michael' on #firstName
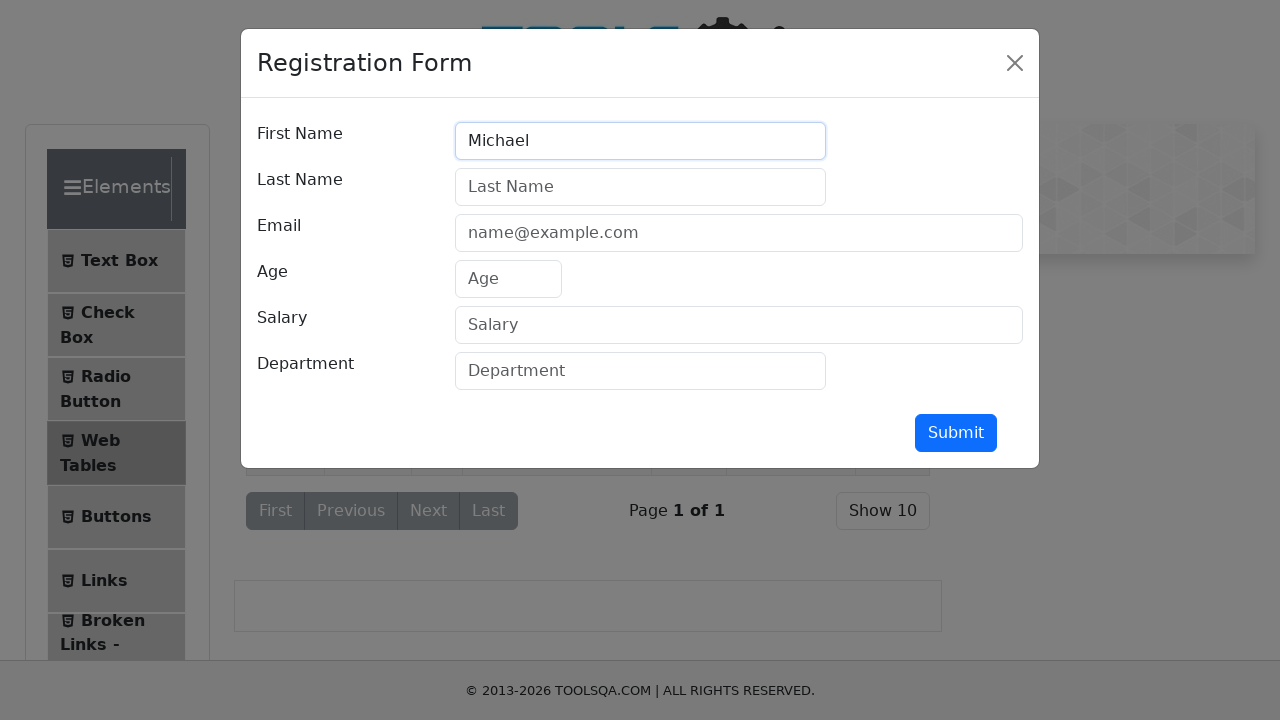

Filled last name field with 'Thompson' on #lastName
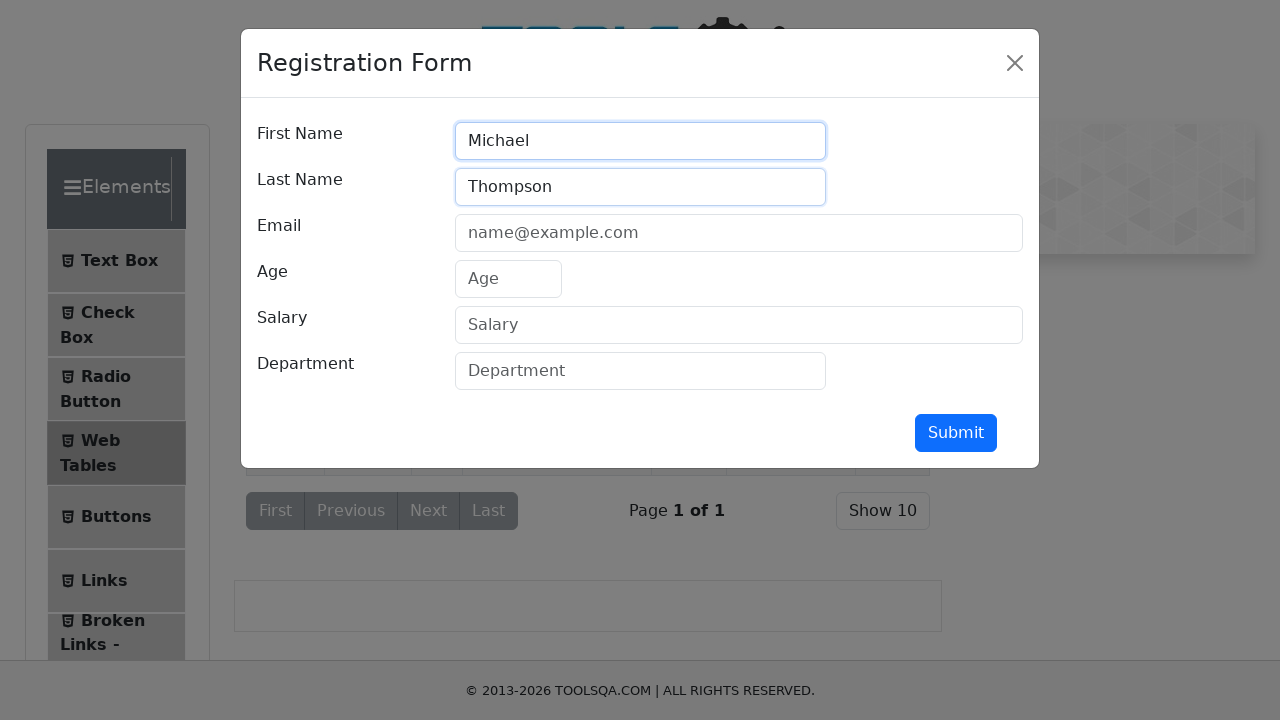

Filled email field with 'michael.thompson@email.com' on #userEmail
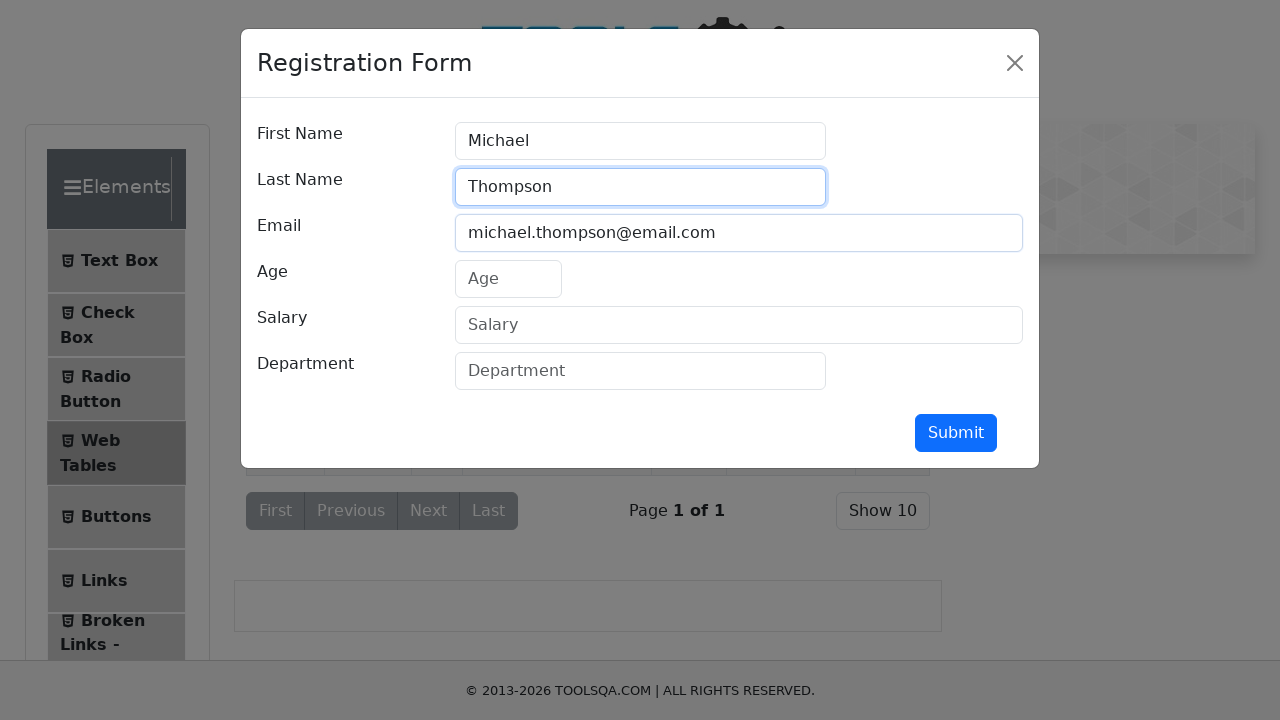

Filled age field with '35' on #age
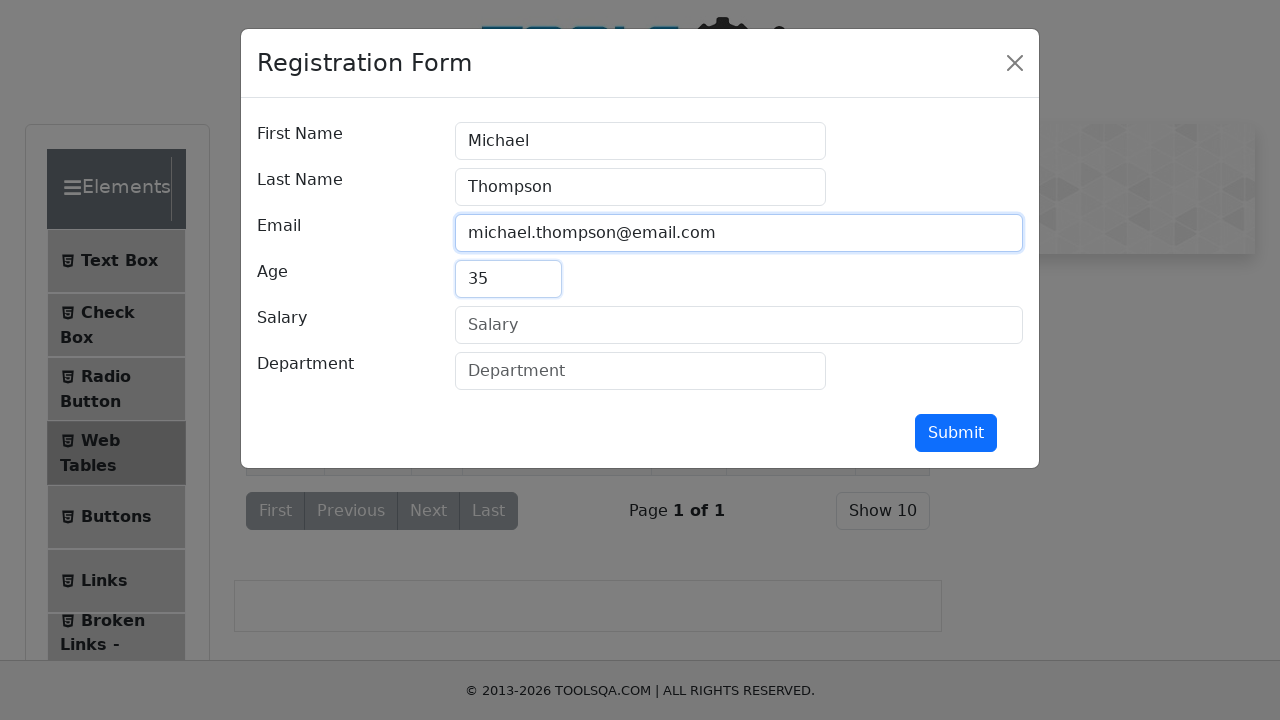

Filled salary field with '75000' on #salary
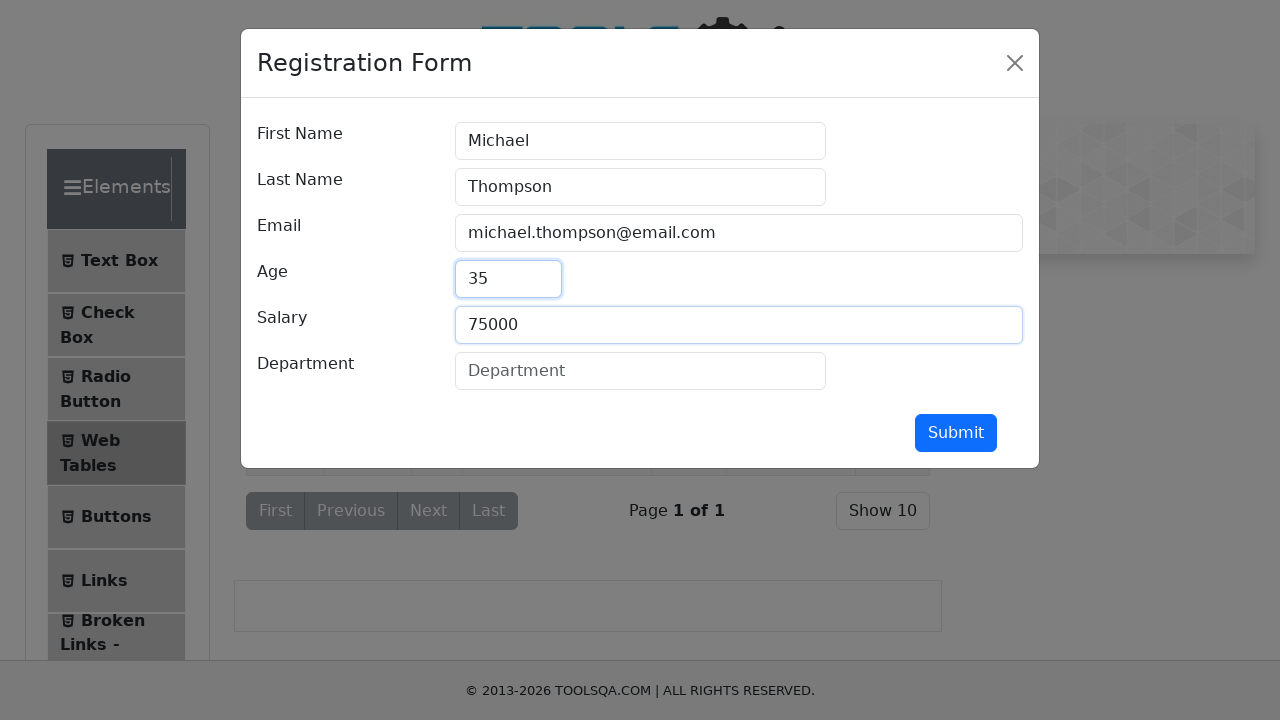

Filled department field with 'Engineering' on #department
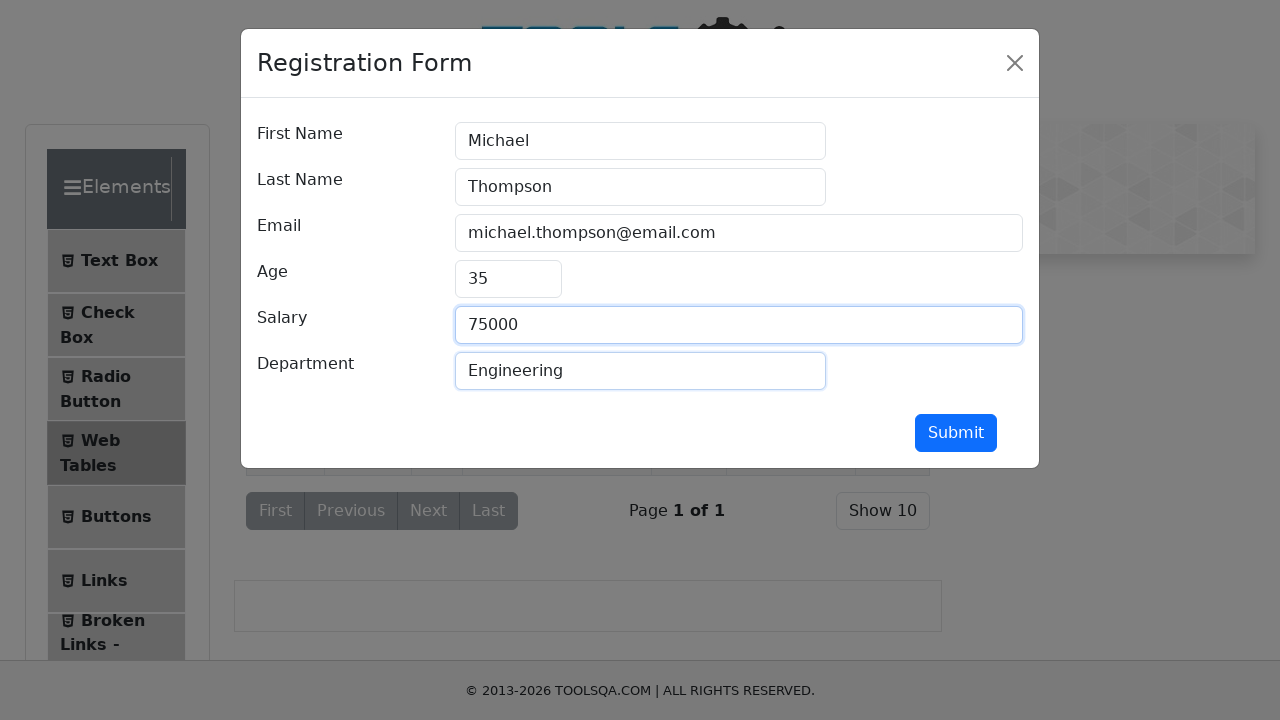

Clicked submit button to add new person at (956, 433) on #submit
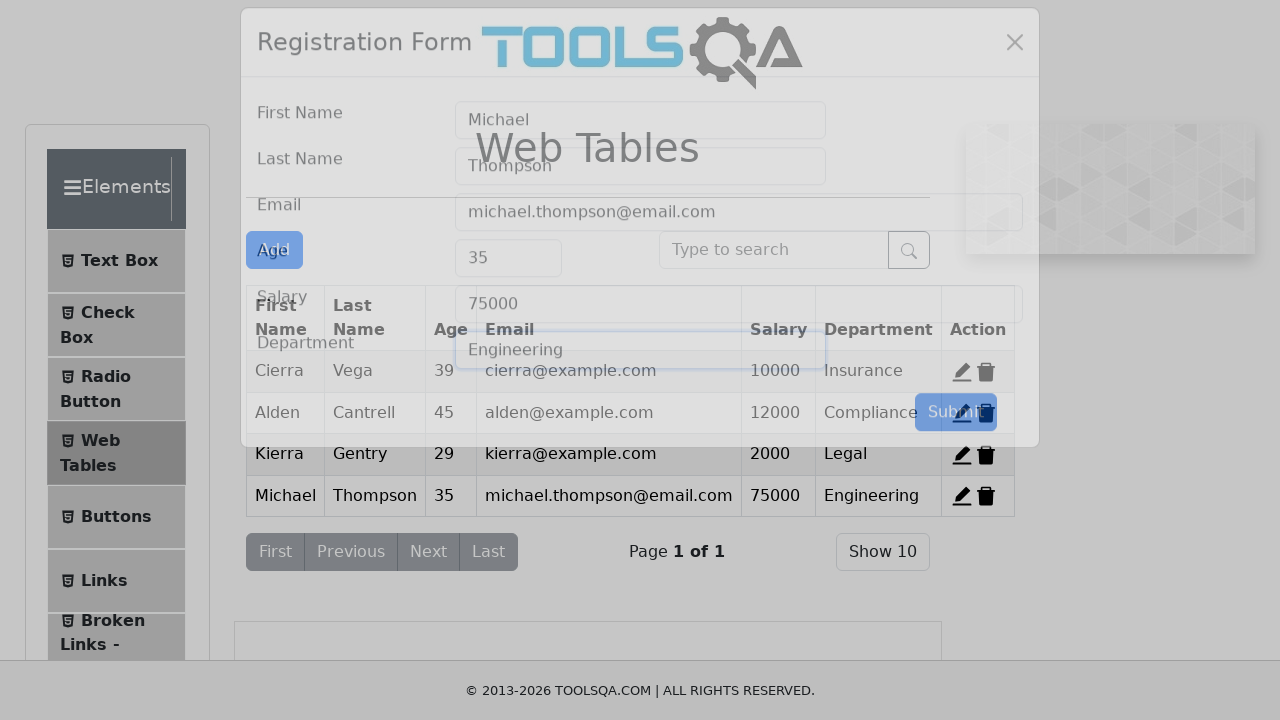

Registration form modal closed and table updated
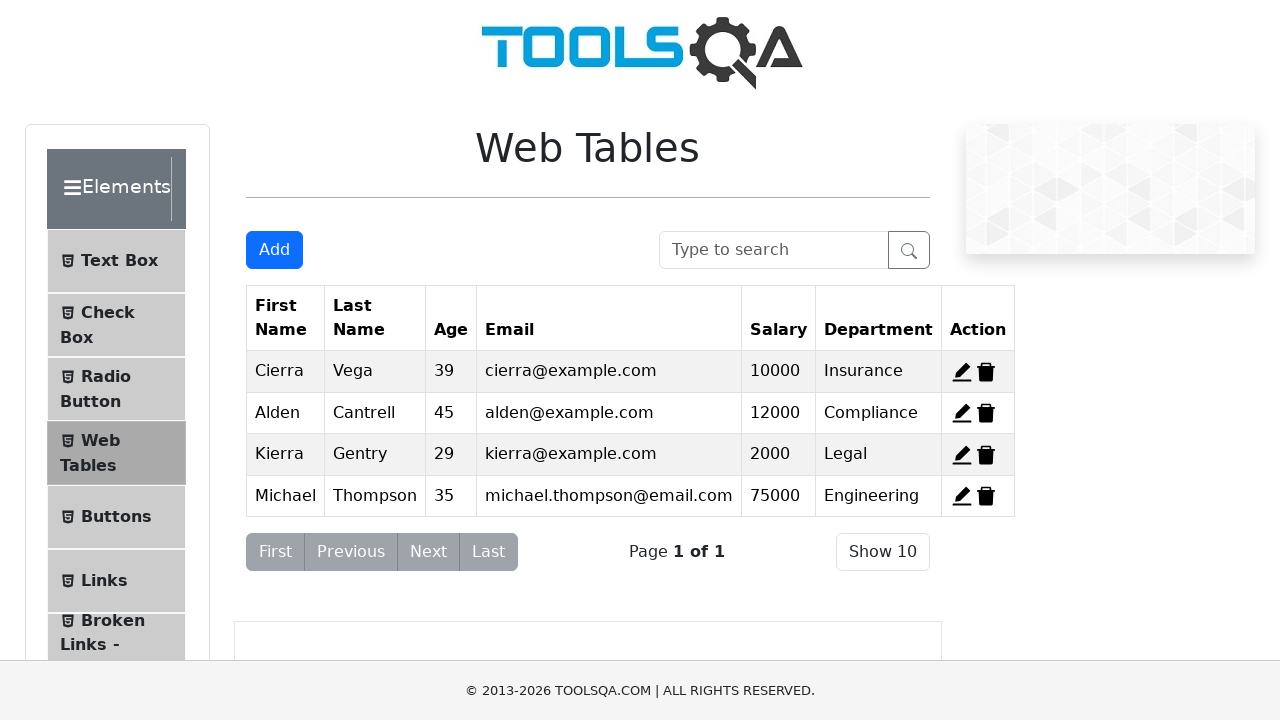

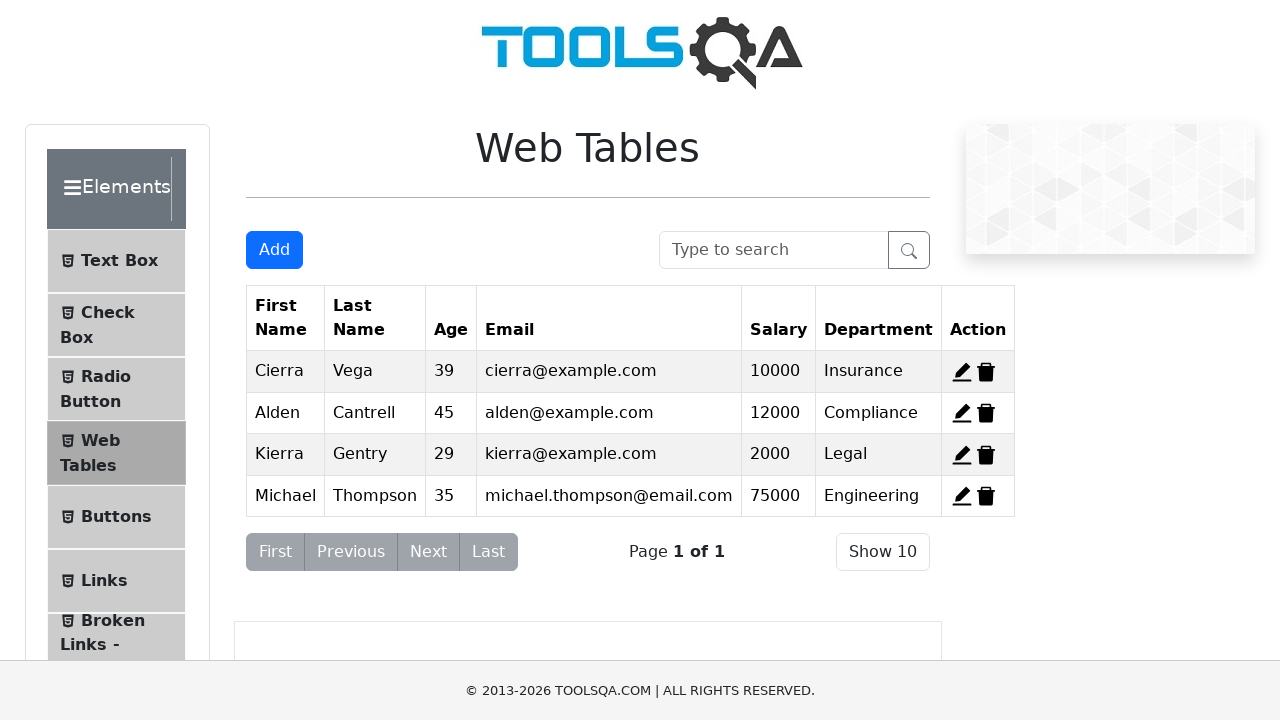